Navigates to the X-Rates currency exchange table for Chilean Peso (CLP) and verifies that the currency conversion table is displayed with exchange rate data.

Starting URL: https://www.x-rates.com/table/?from=CLP&amount=1

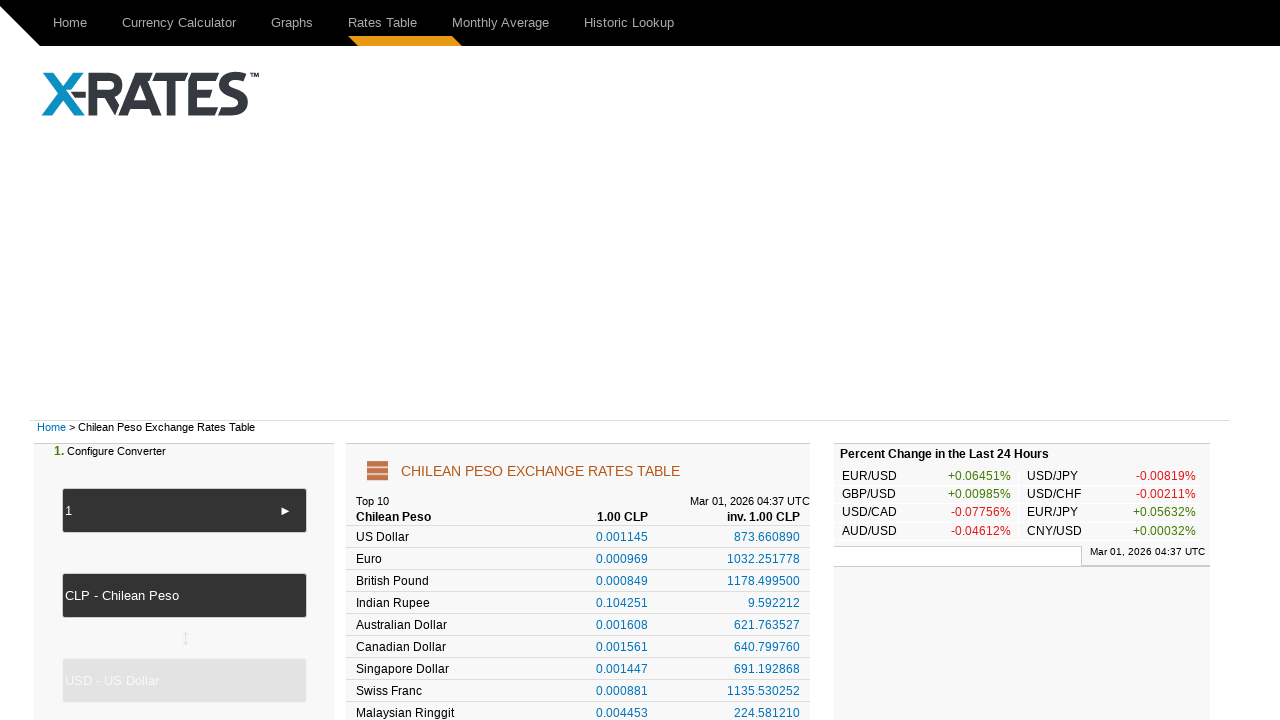

Waited for currency exchange rate table to load
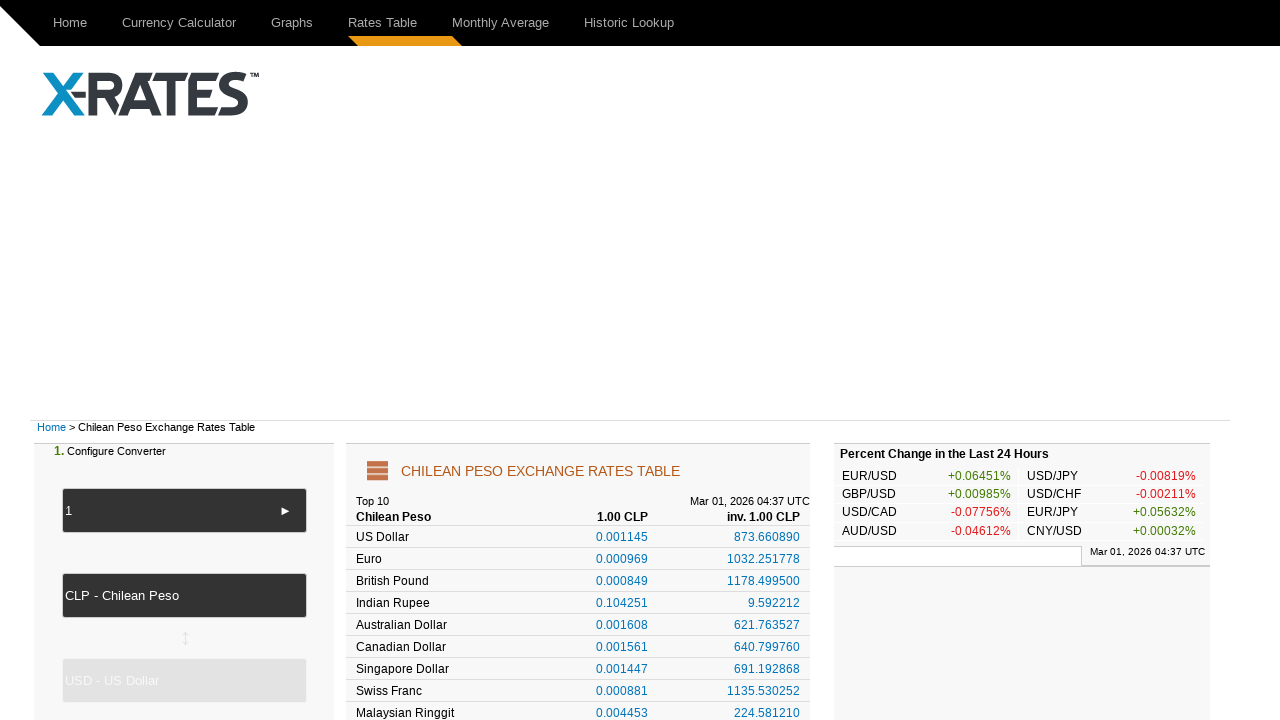

Verified that currency rows are present in the table
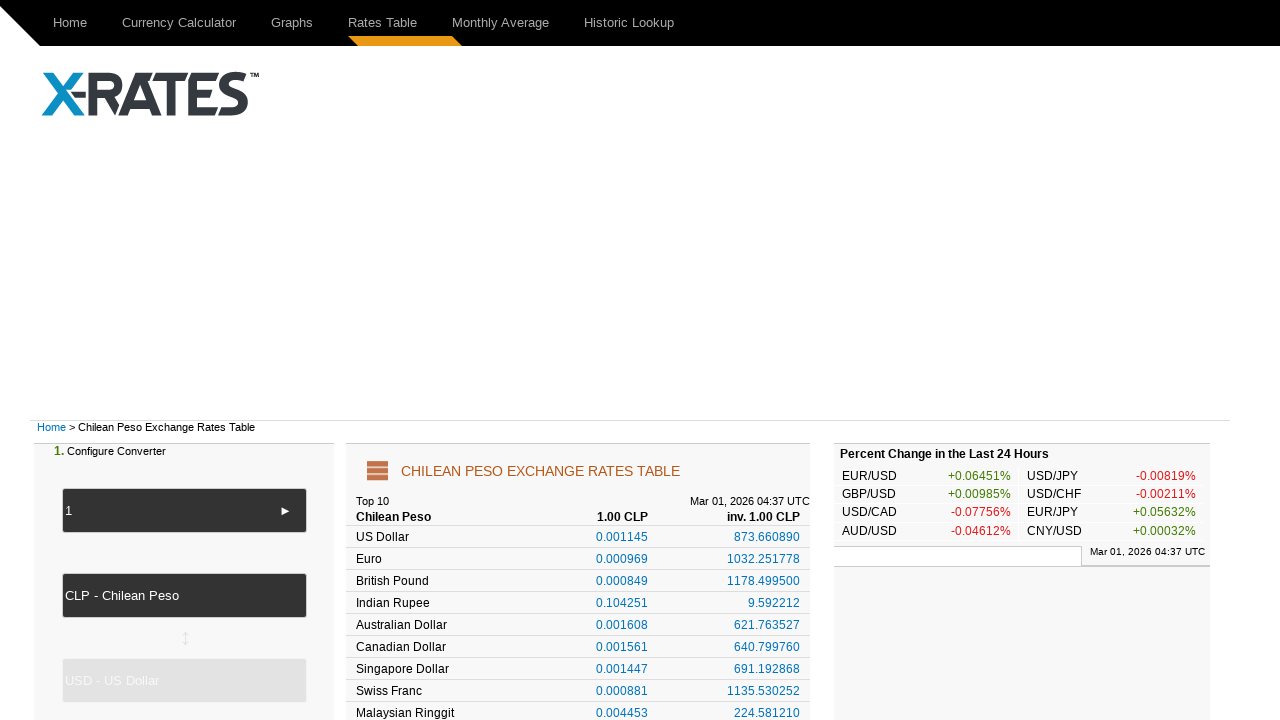

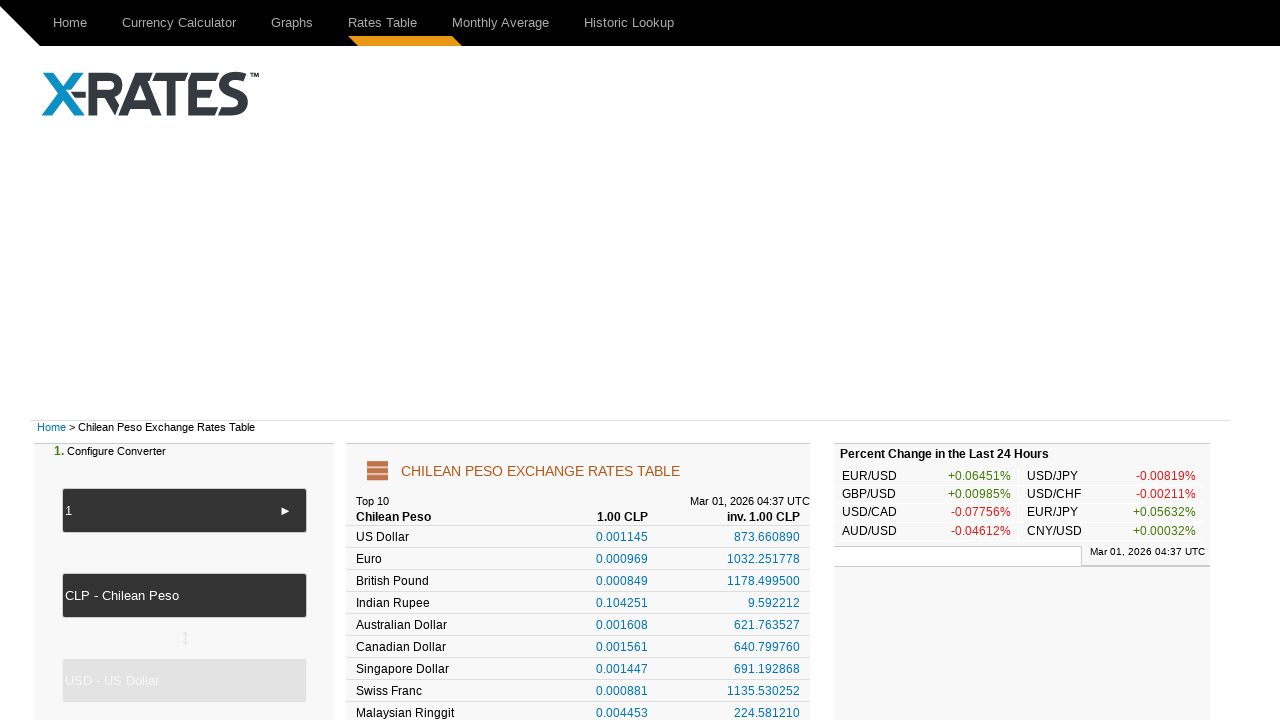